Tests form input functionality by locating a text field using XPath and entering a first name value

Starting URL: https://www.tutorialspoint.com/selenium/practice/selenium_automation_practice.php

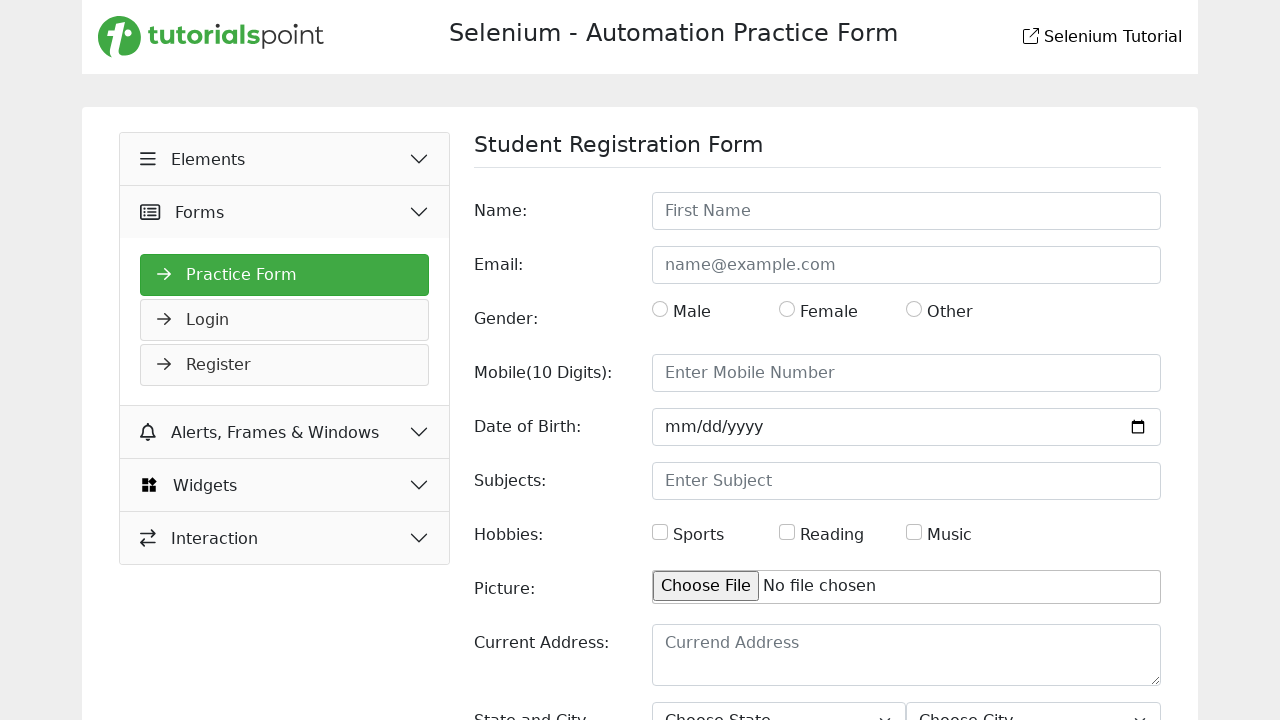

Navigated to Selenium automation practice page
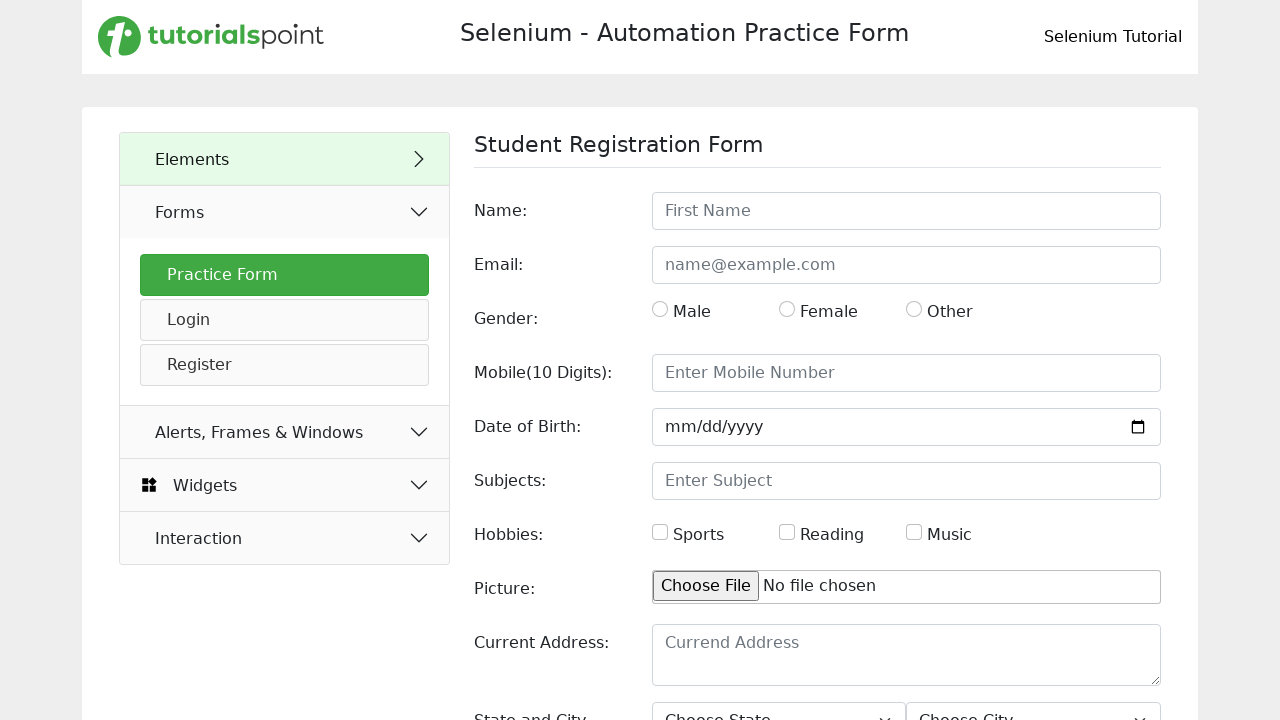

Filled First Name field with 'Marcus' using XPath locator on //input[@placeholder='First Name']
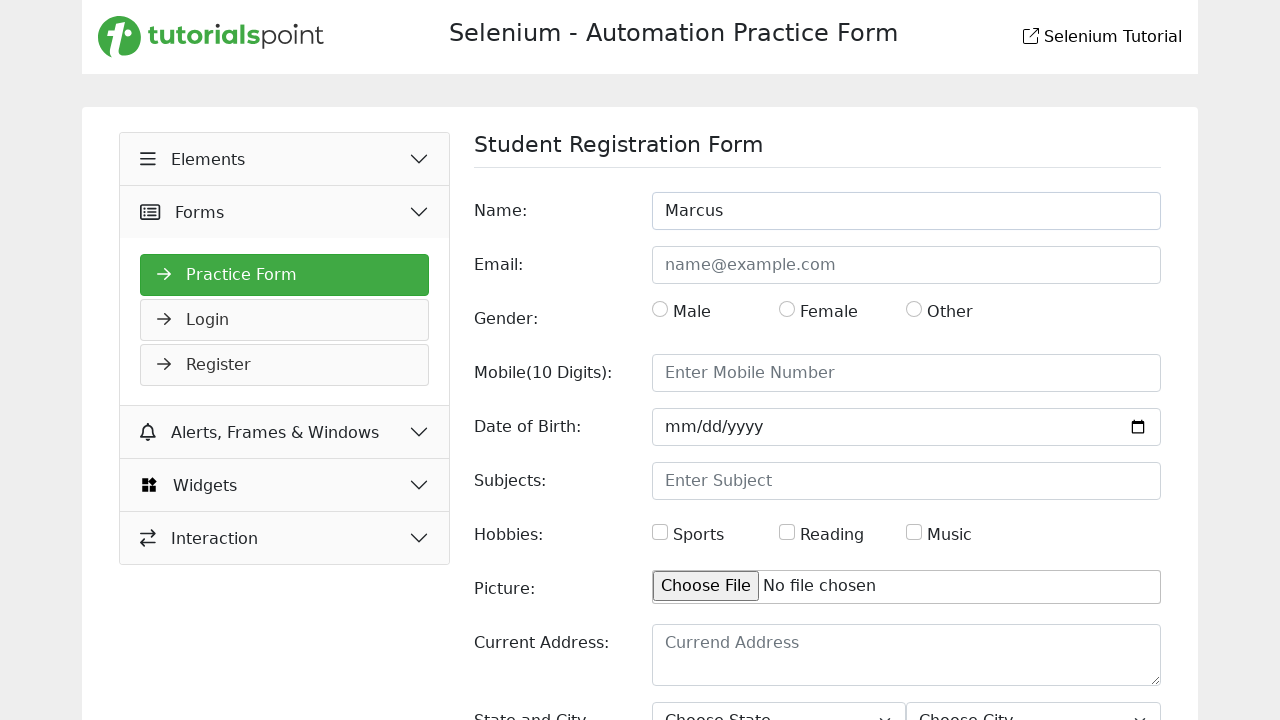

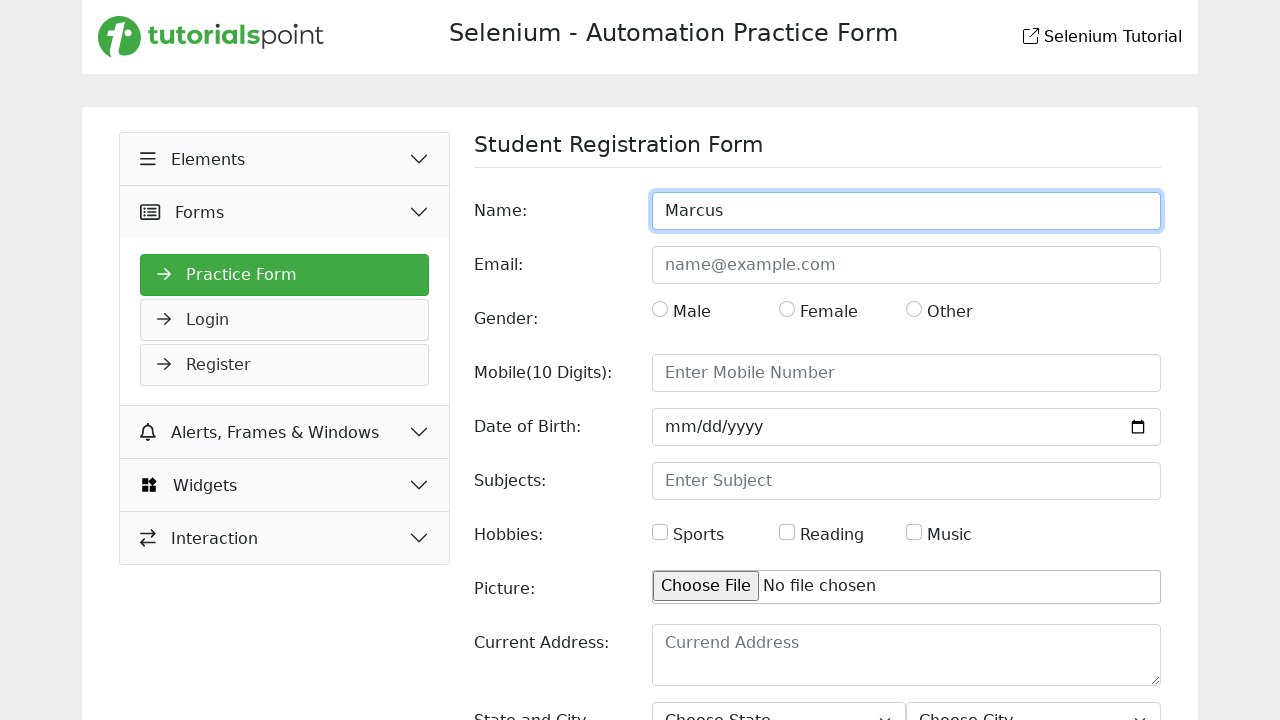